Boundary value analysis test that verifies the first and last posts (posts/1 and posts/100) contain expected JSON fields like userId and title.

Starting URL: https://jsonplaceholder.typicode.com/posts/1

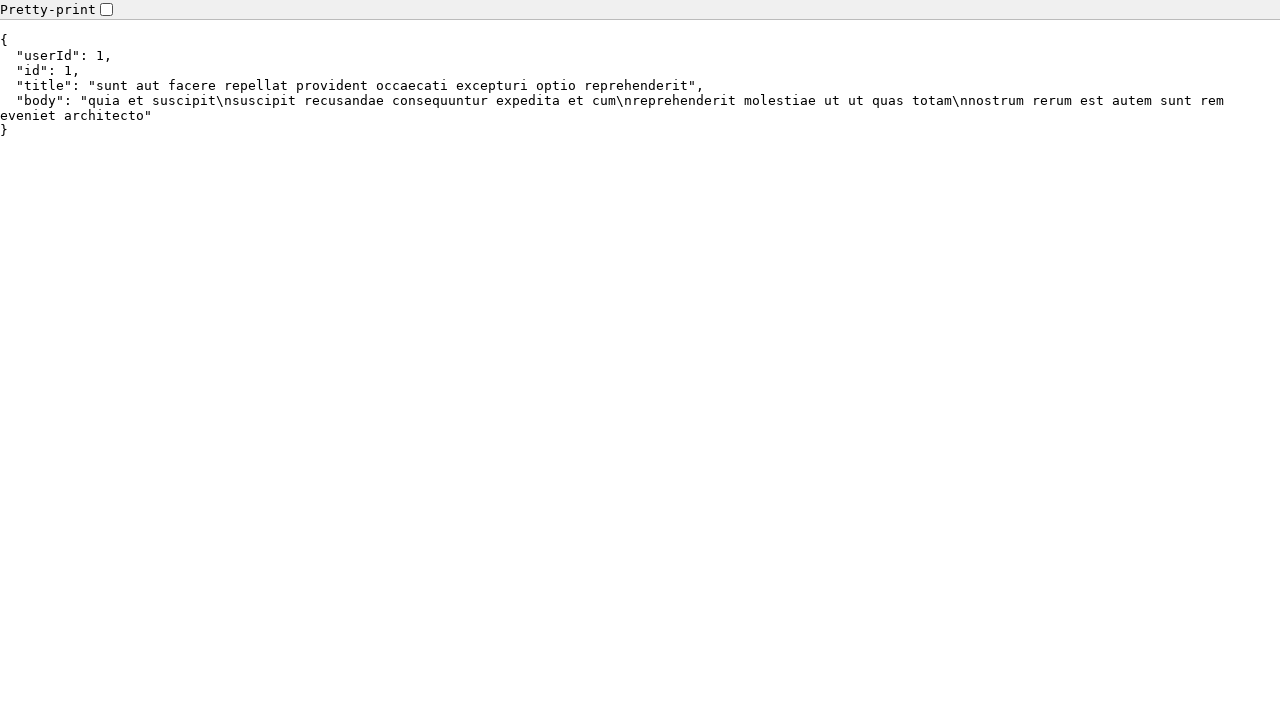

Waited for body element to load on first post (posts/1)
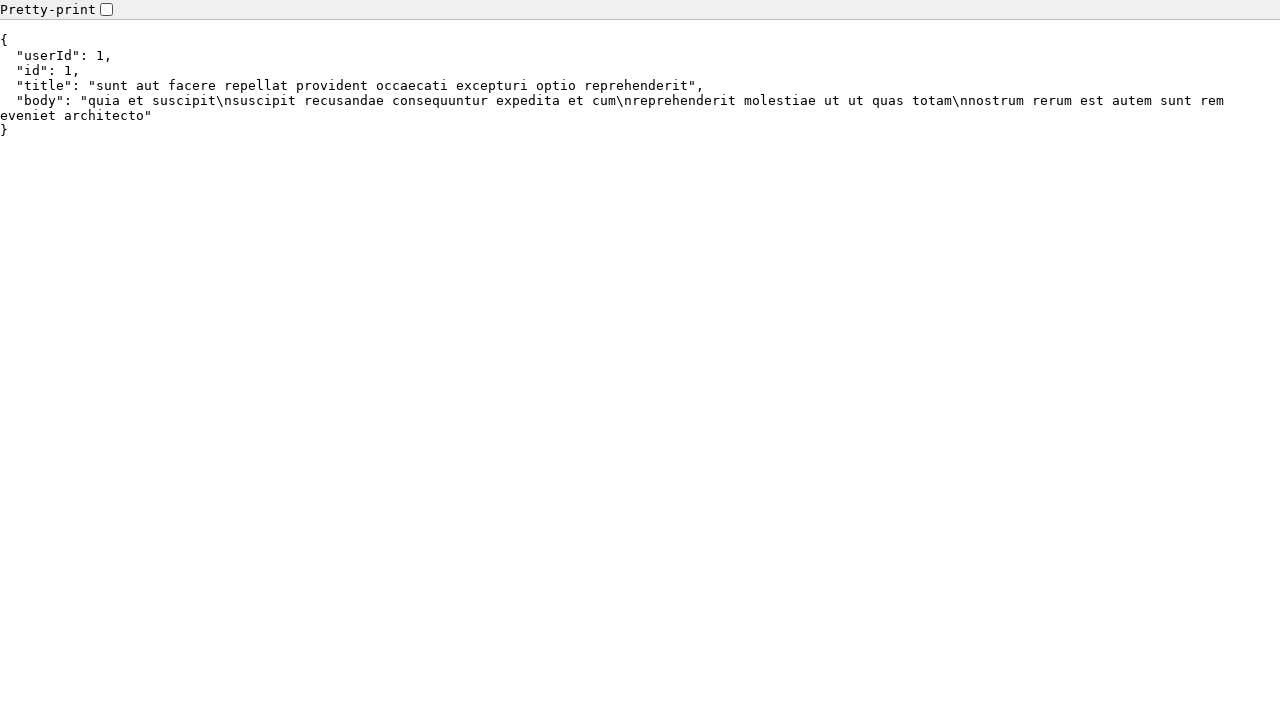

Verified 'userId' field is present in first post
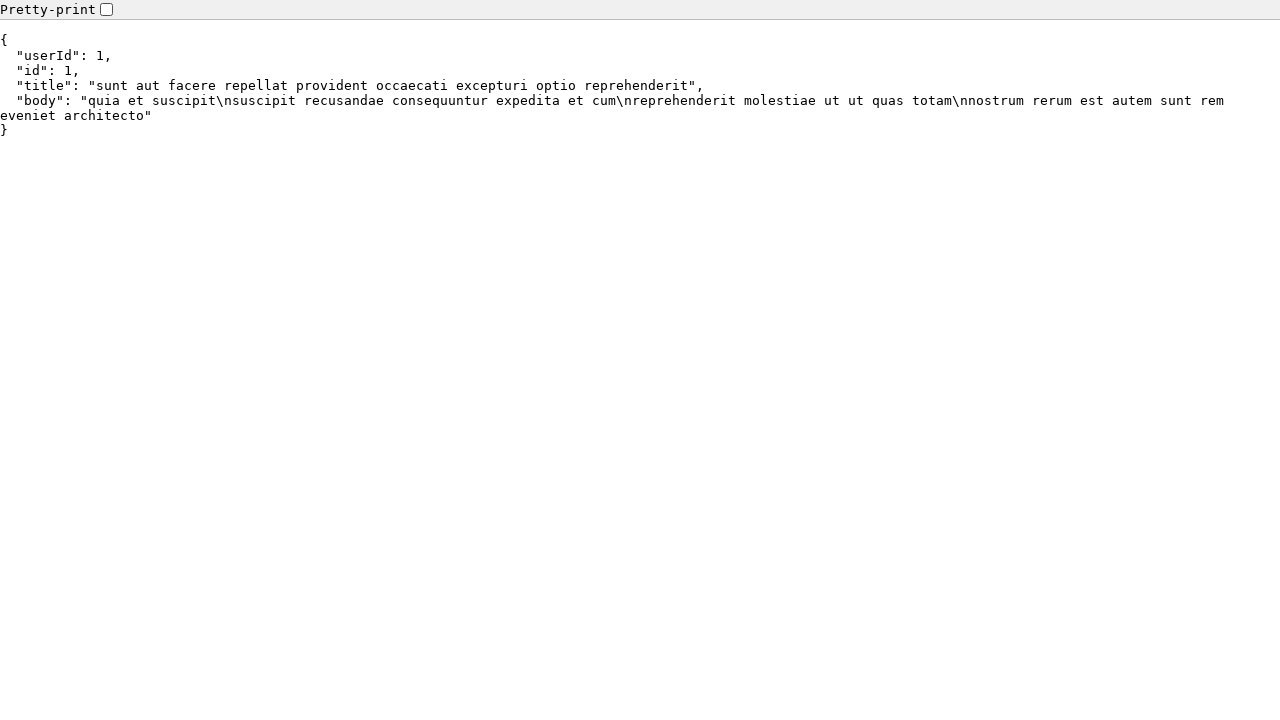

Verified 'title' field is present in first post
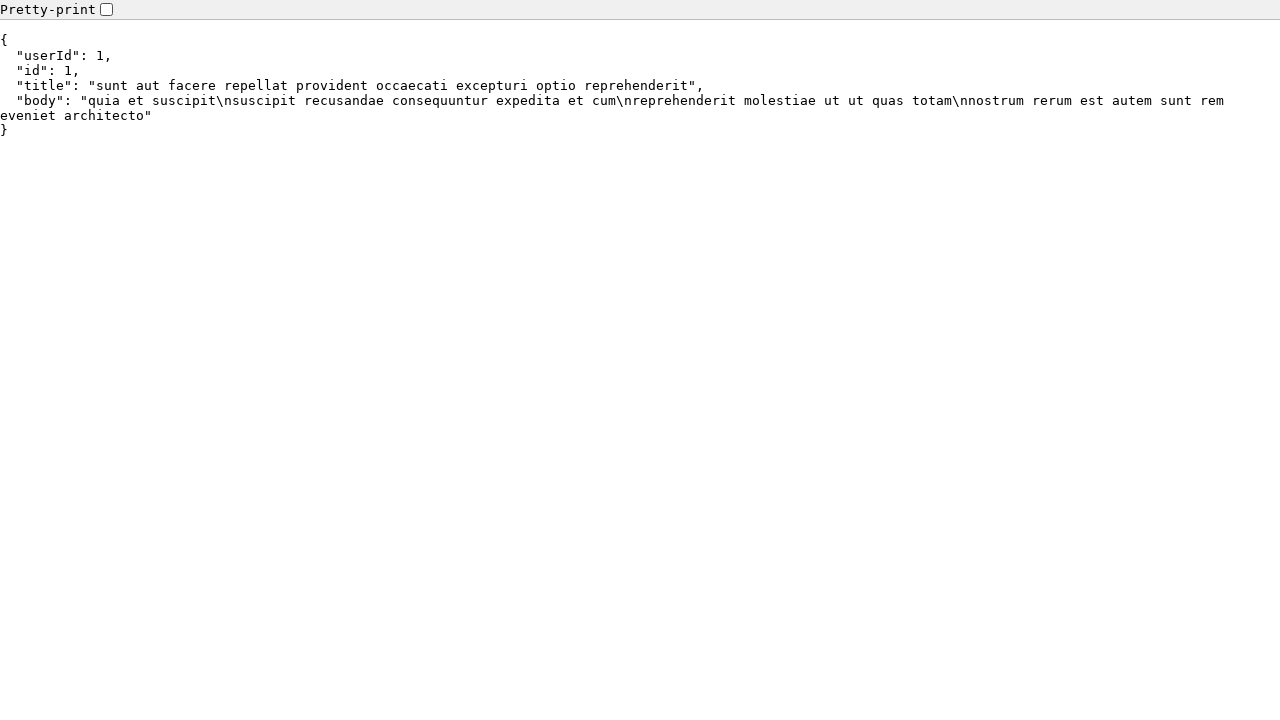

Navigated to last post (posts/100)
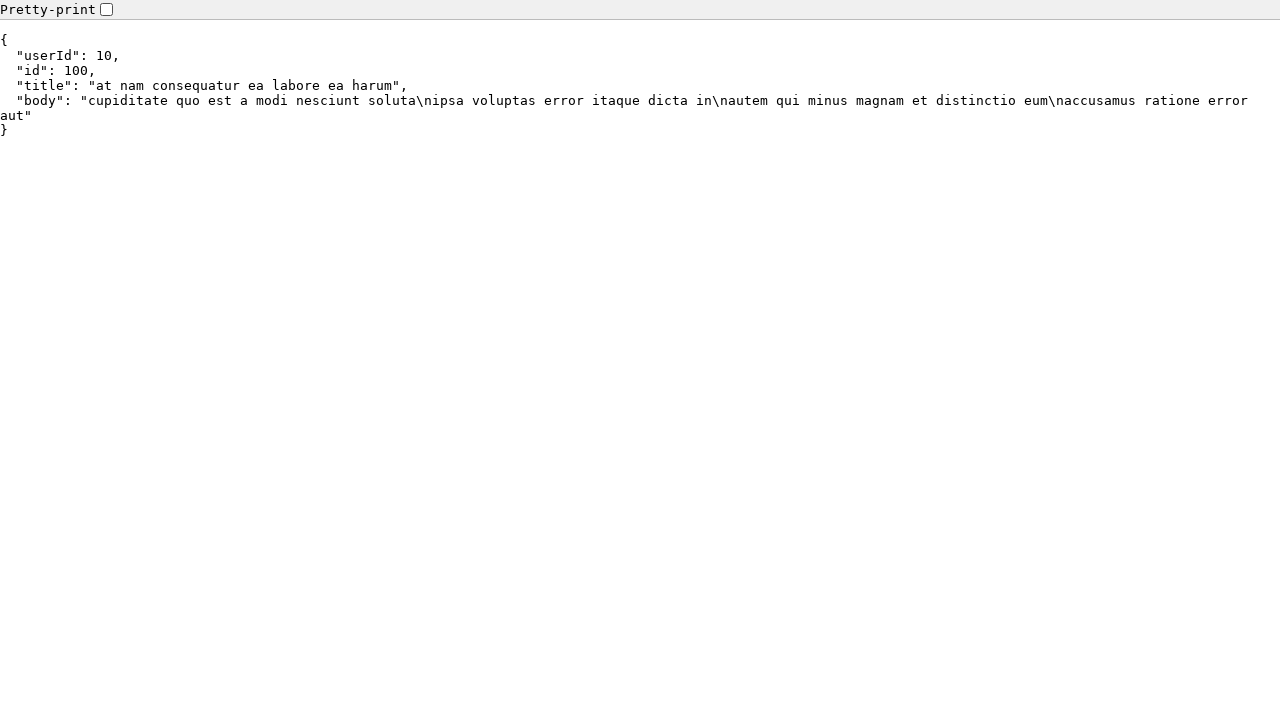

Waited for body element to load on last post (posts/100)
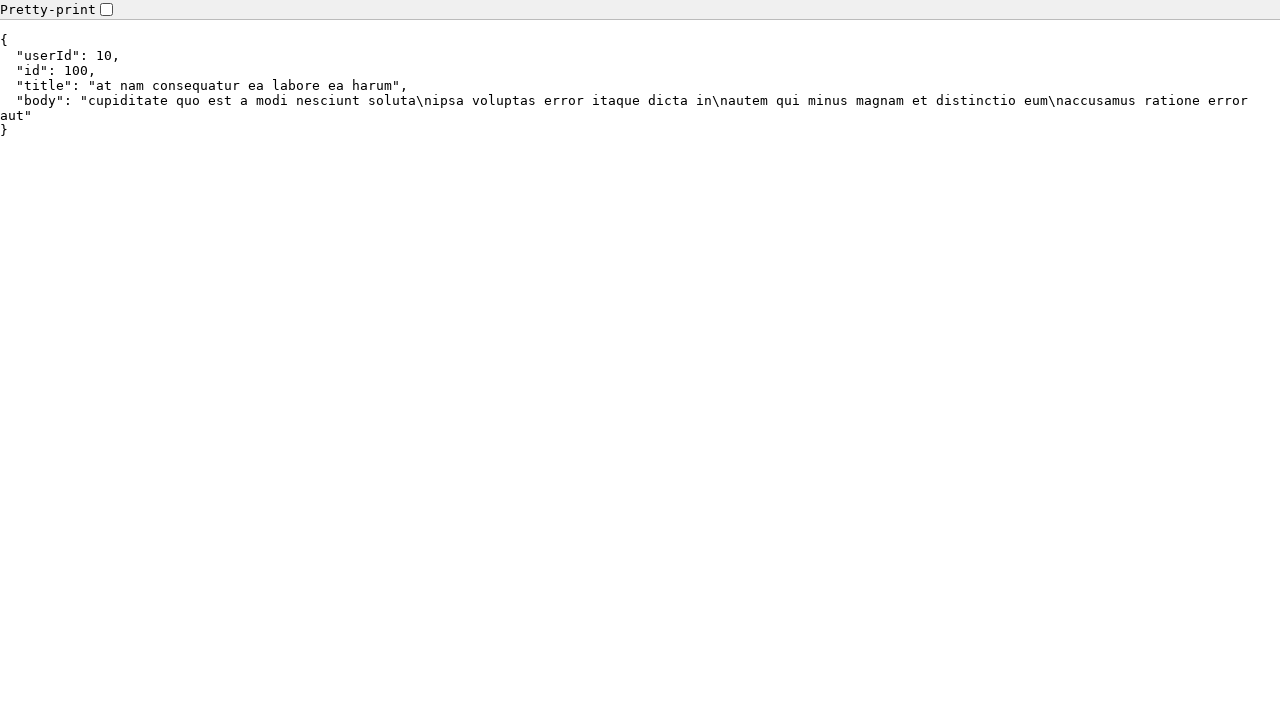

Verified 'userId' field is present in last post
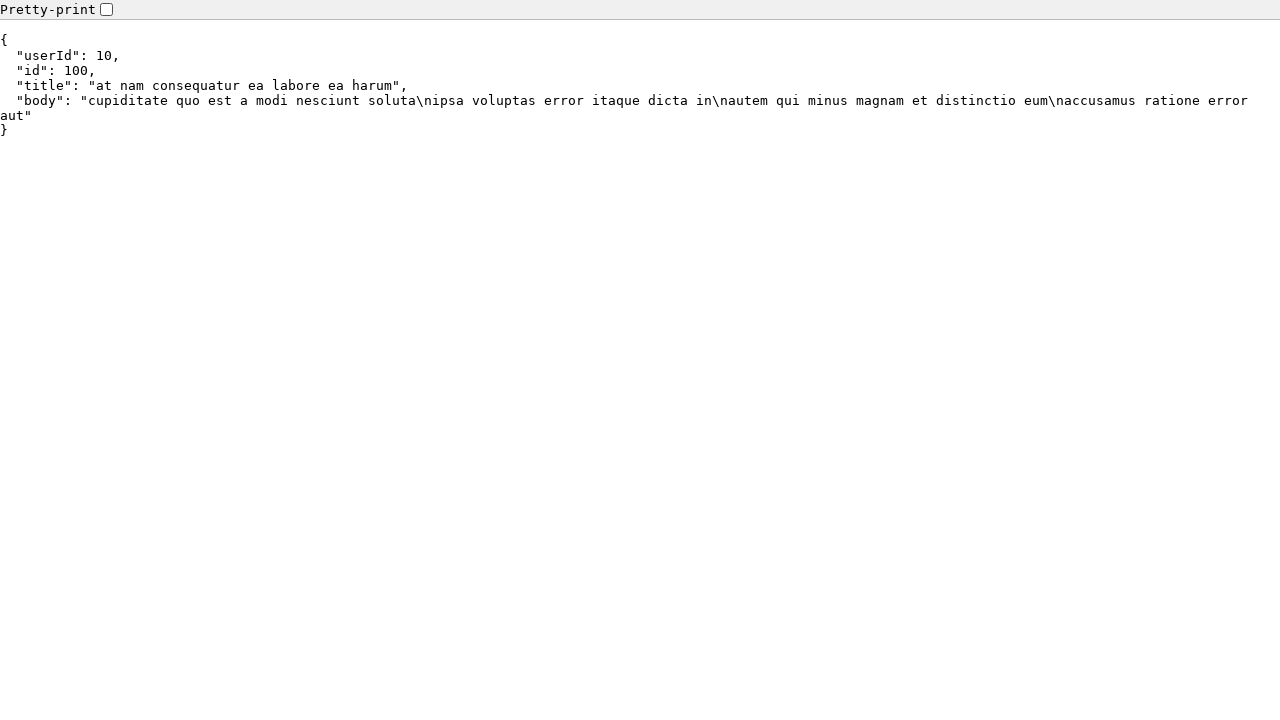

Verified 'title' field is present in last post
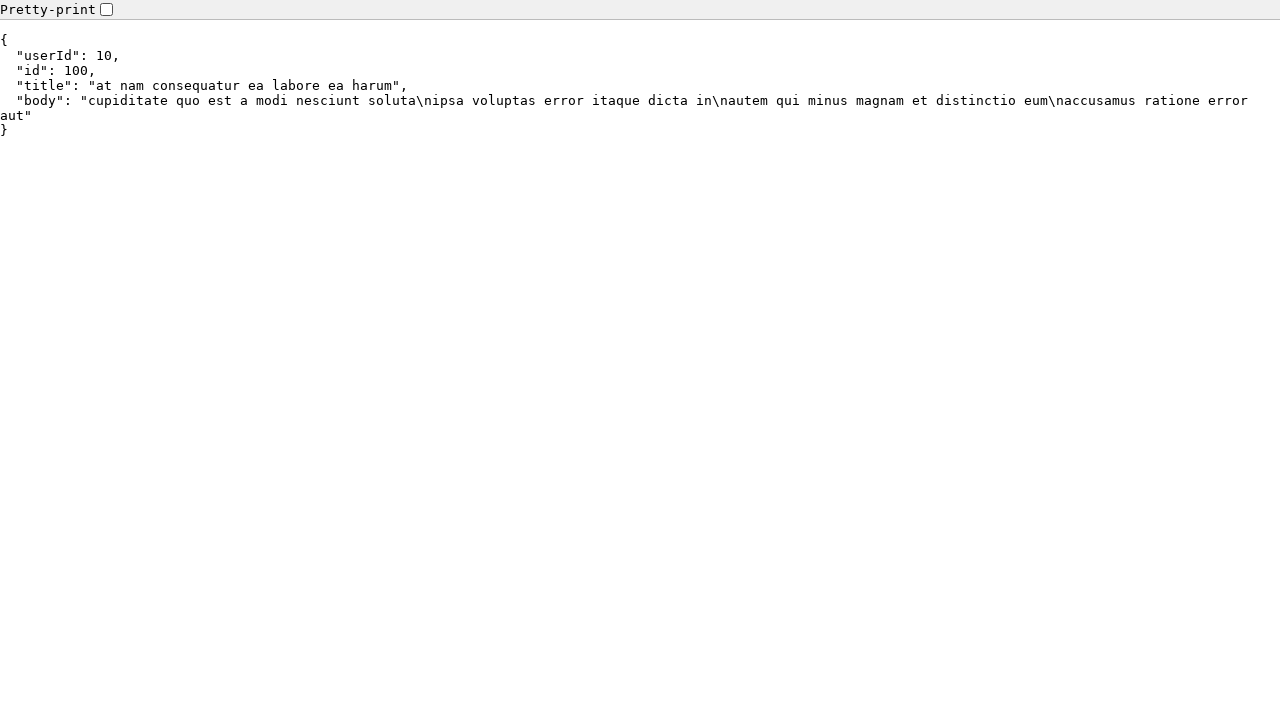

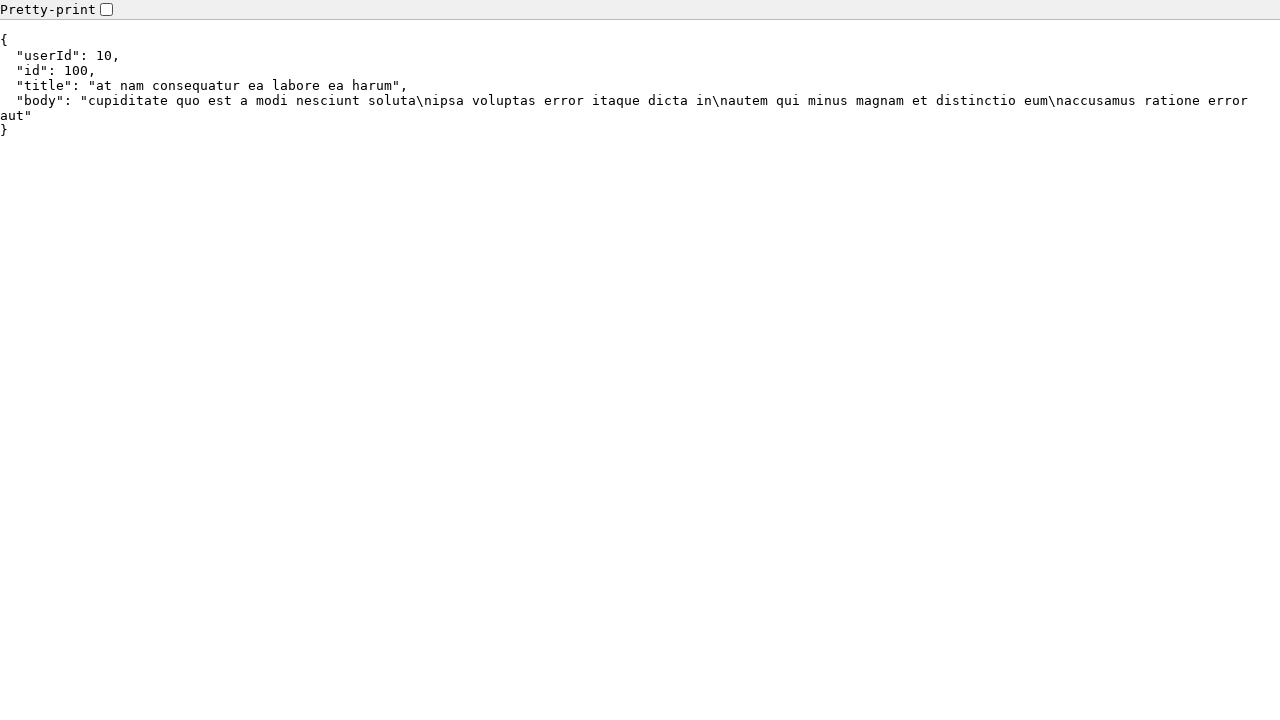